Tests the add/remove elements functionality by clicking the "Add Element" button 5 times to create delete buttons, then clicking each delete button to remove all created elements.

Starting URL: https://the-internet.herokuapp.com/add_remove_elements/

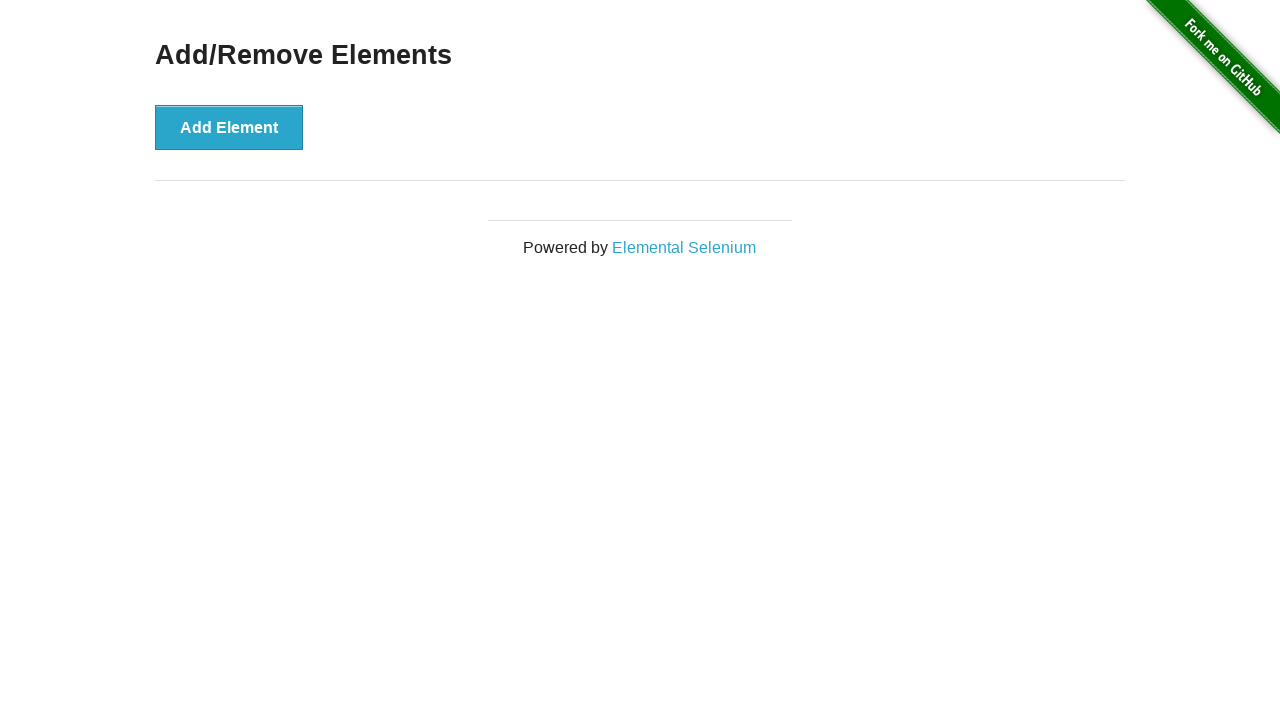

Navigated to add/remove elements page
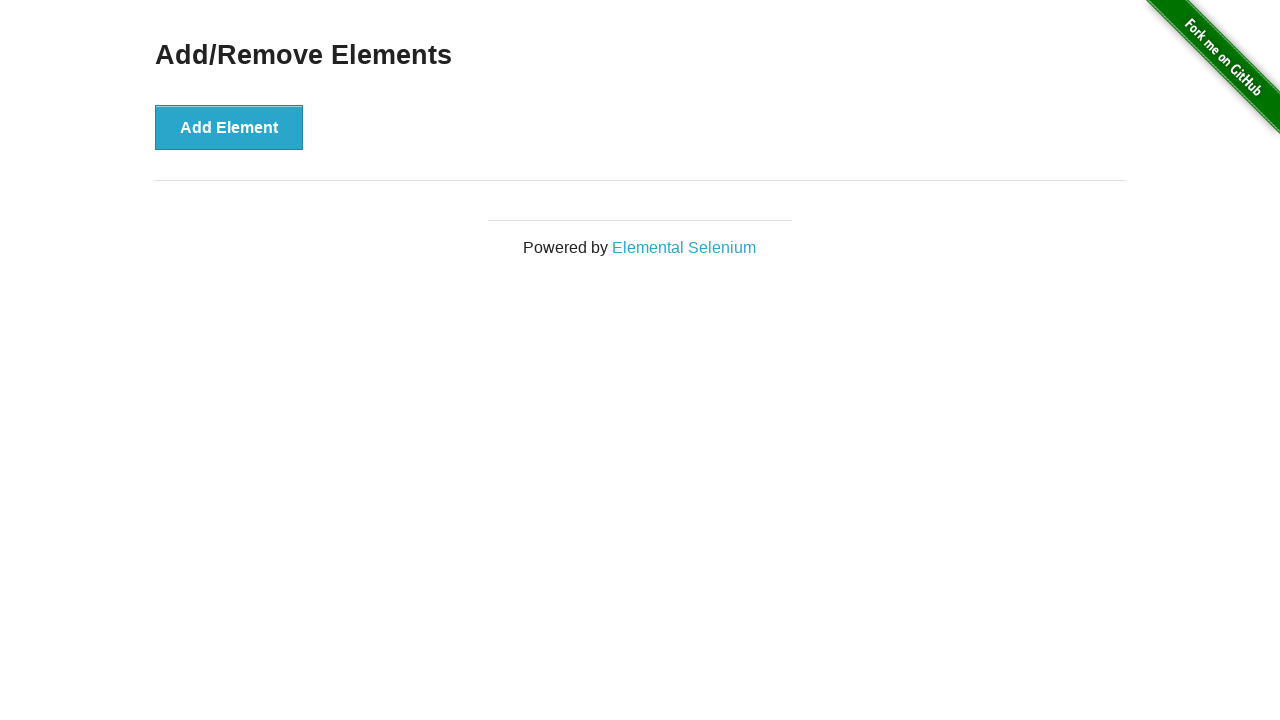

Clicked 'Add Element' button to create a delete button at (229, 127) on xpath=//button[text()='Add Element']
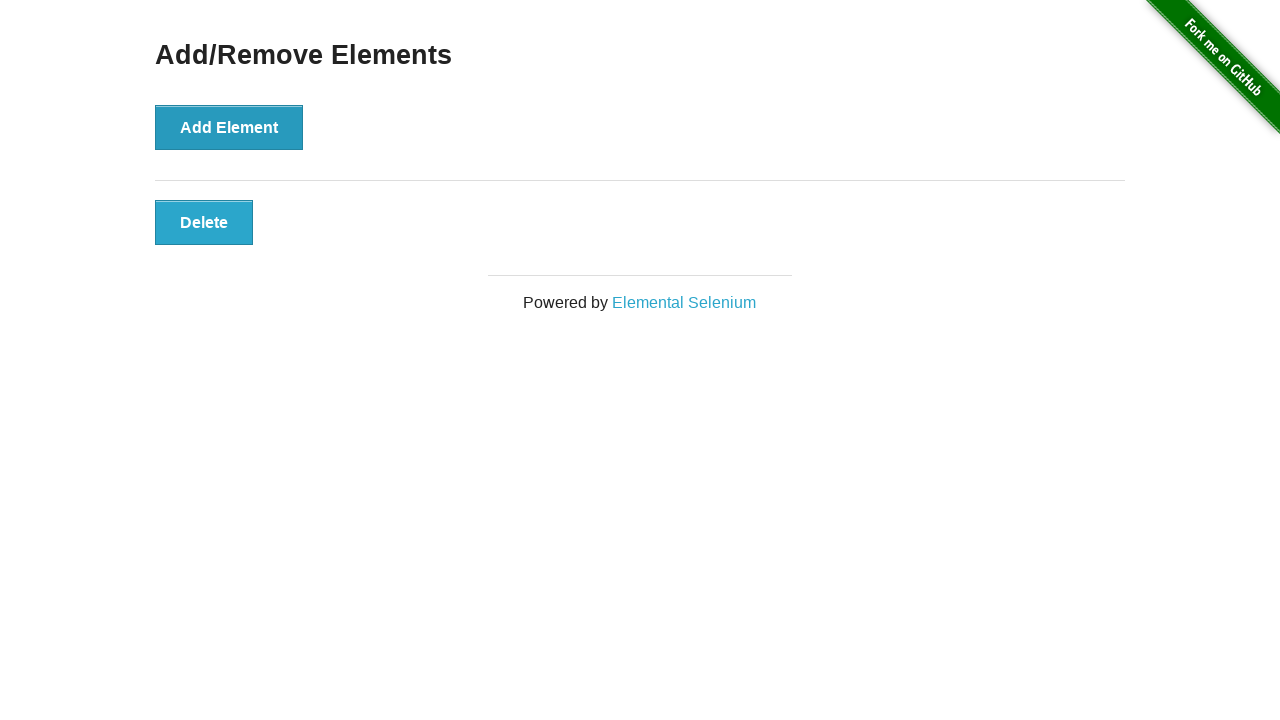

Clicked 'Add Element' button to create a delete button at (229, 127) on xpath=//button[text()='Add Element']
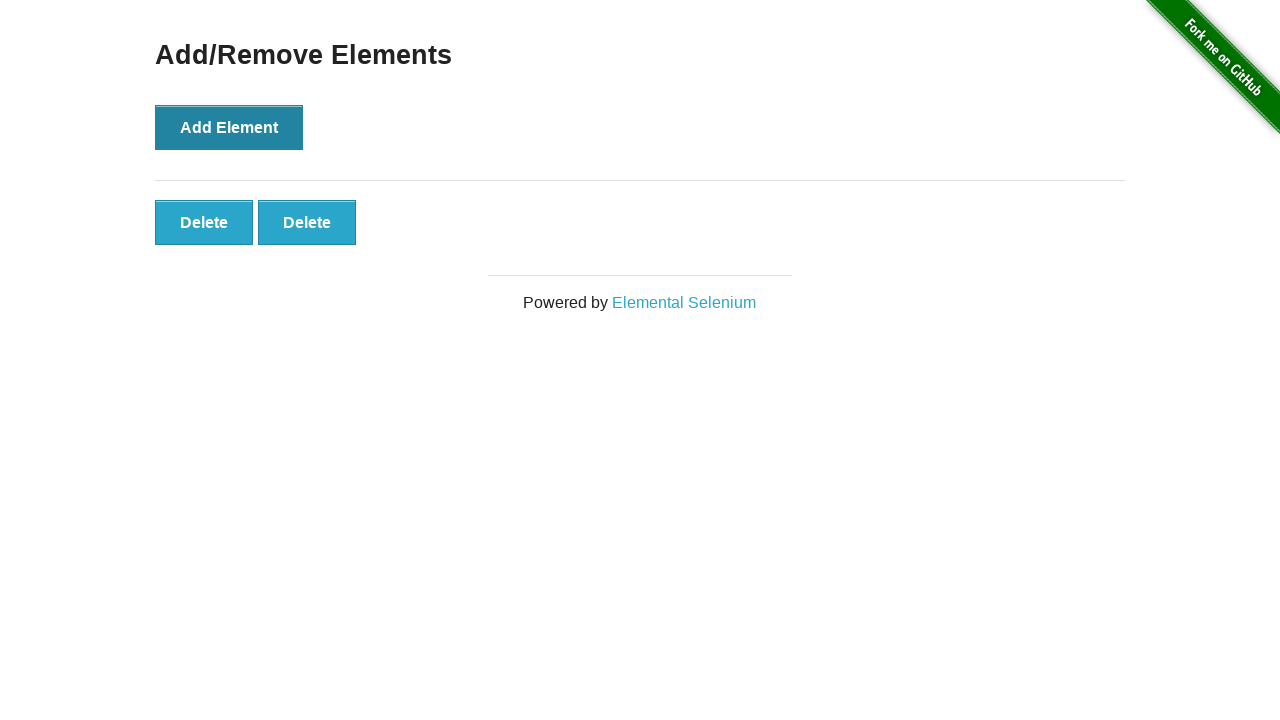

Clicked 'Add Element' button to create a delete button at (229, 127) on xpath=//button[text()='Add Element']
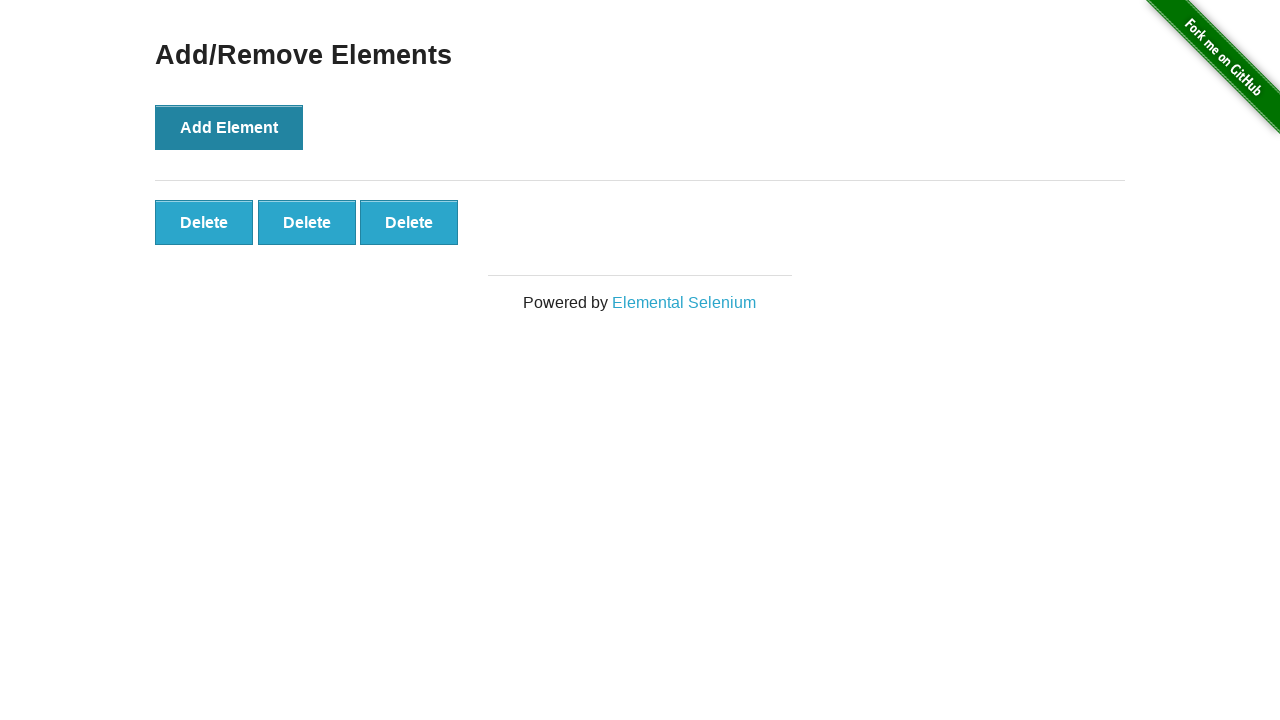

Clicked 'Add Element' button to create a delete button at (229, 127) on xpath=//button[text()='Add Element']
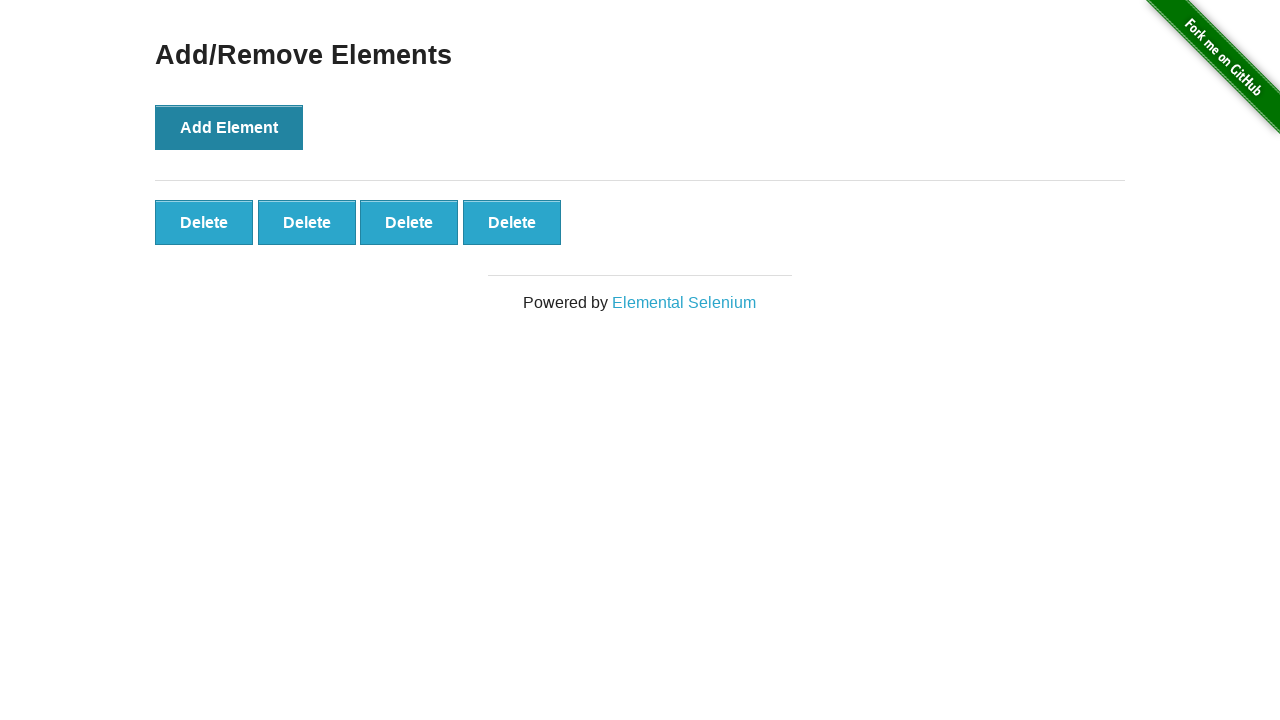

Clicked 'Add Element' button to create a delete button at (229, 127) on xpath=//button[text()='Add Element']
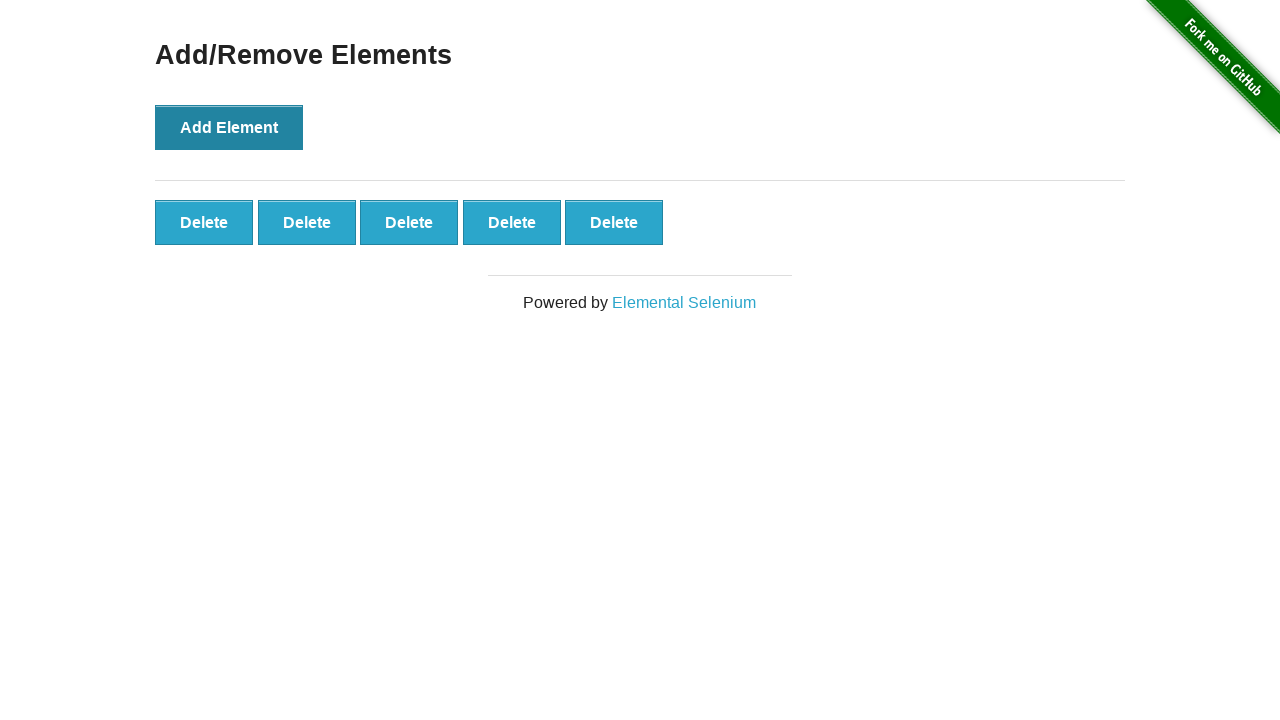

Delete buttons appeared after adding 5 elements
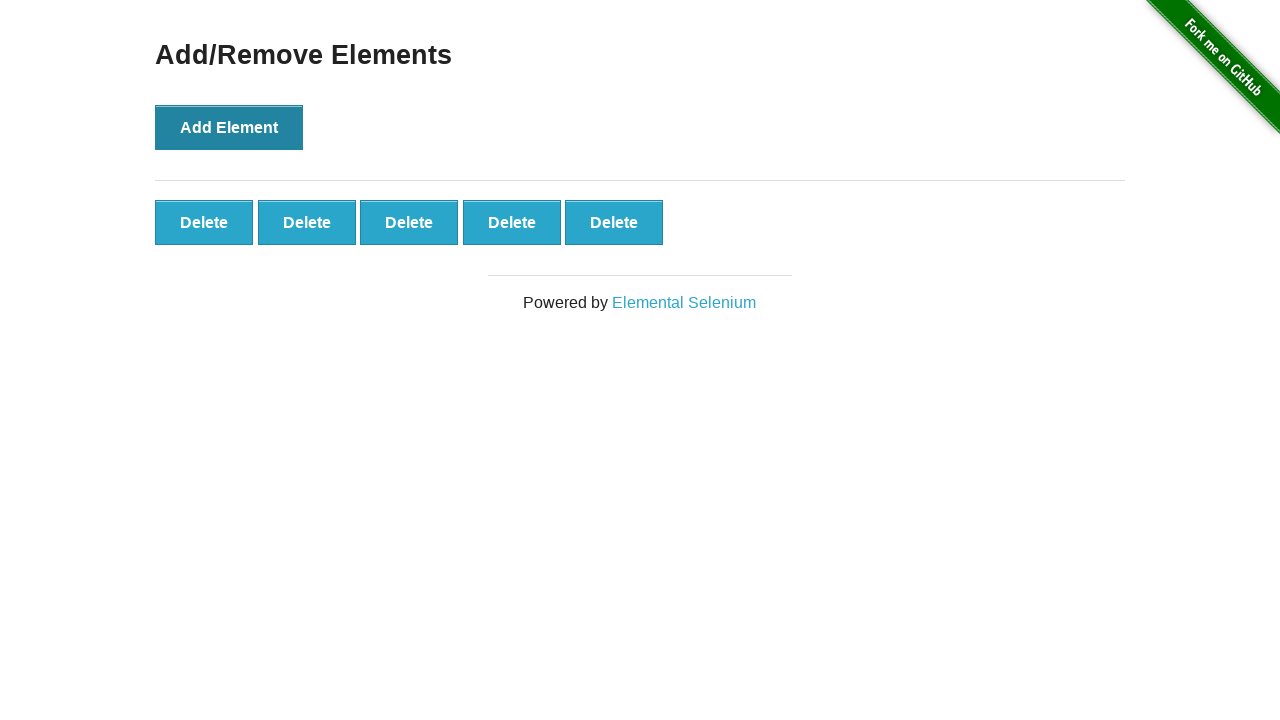

Clicked delete button to remove an element at (204, 222) on xpath=//button[text()='Delete'] >> nth=0
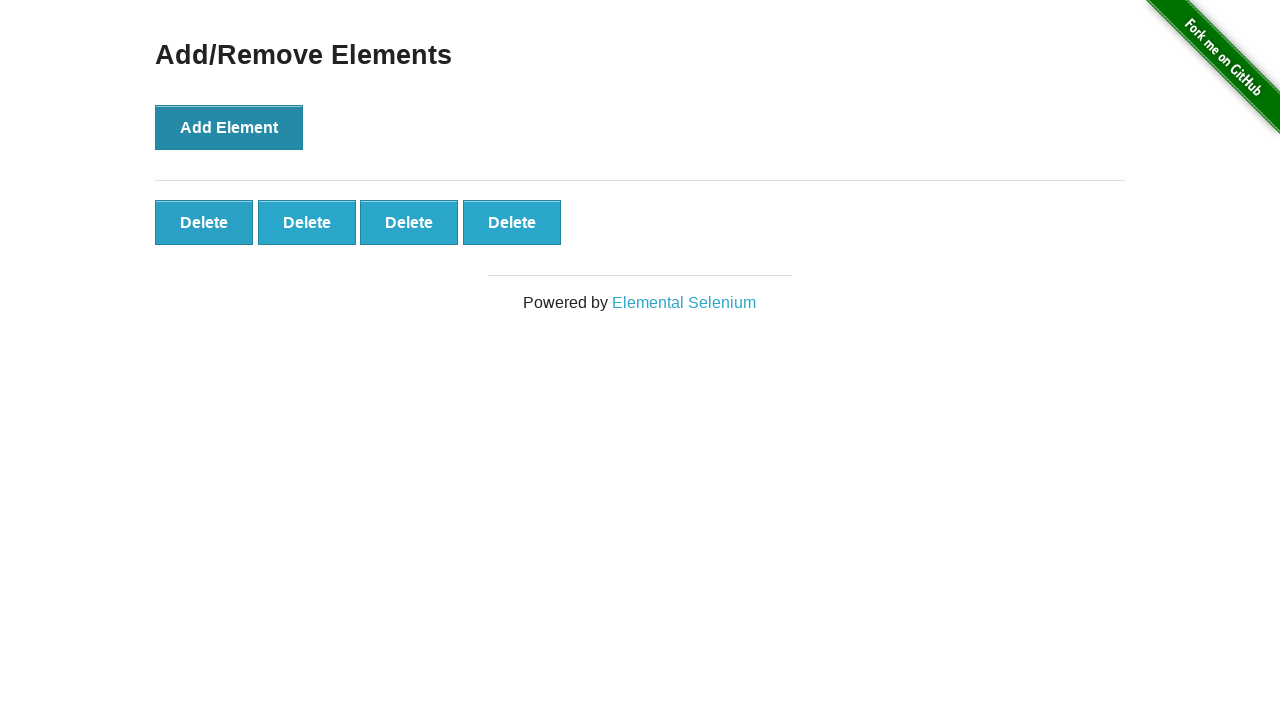

Clicked delete button to remove an element at (204, 222) on xpath=//button[text()='Delete'] >> nth=0
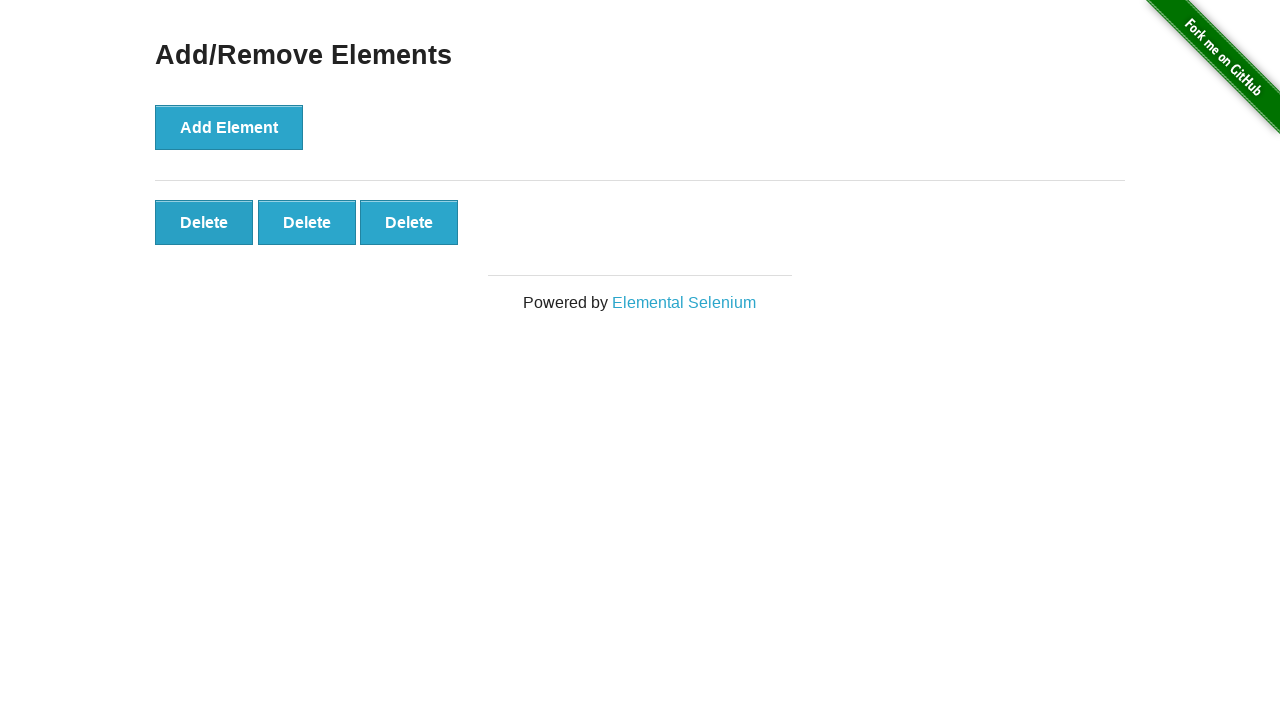

Clicked delete button to remove an element at (204, 222) on xpath=//button[text()='Delete'] >> nth=0
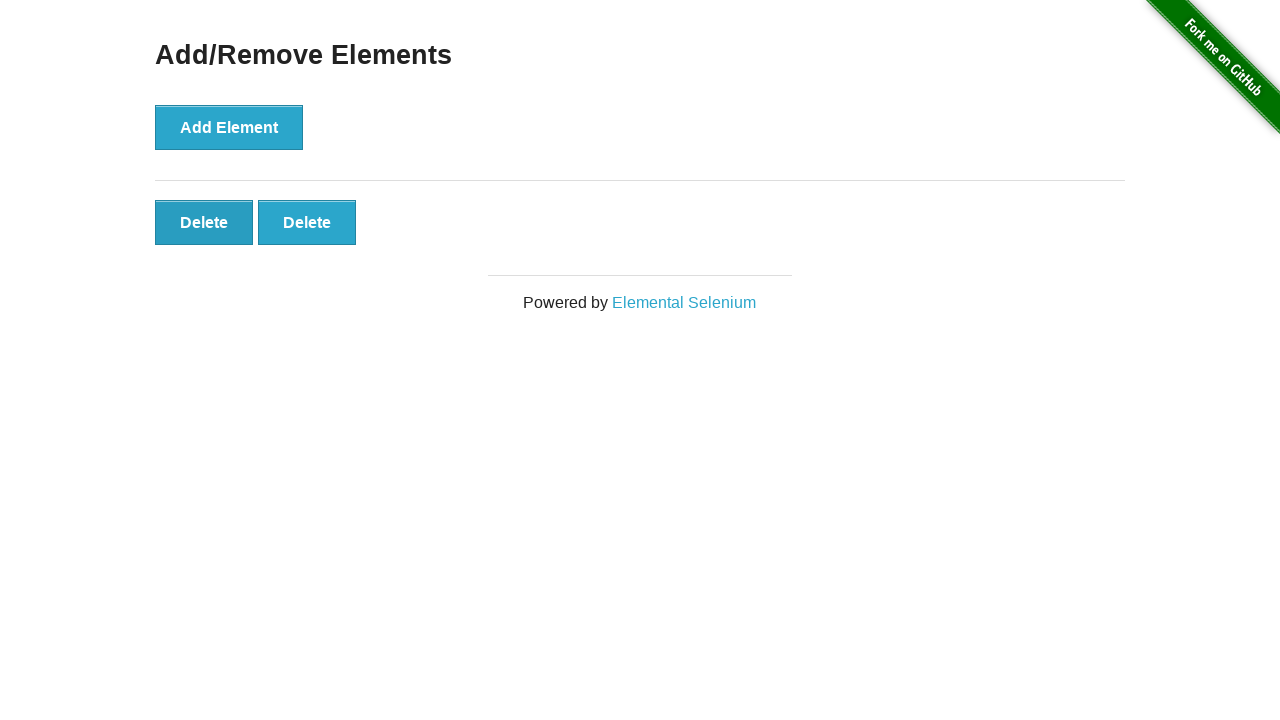

Clicked delete button to remove an element at (204, 222) on xpath=//button[text()='Delete'] >> nth=0
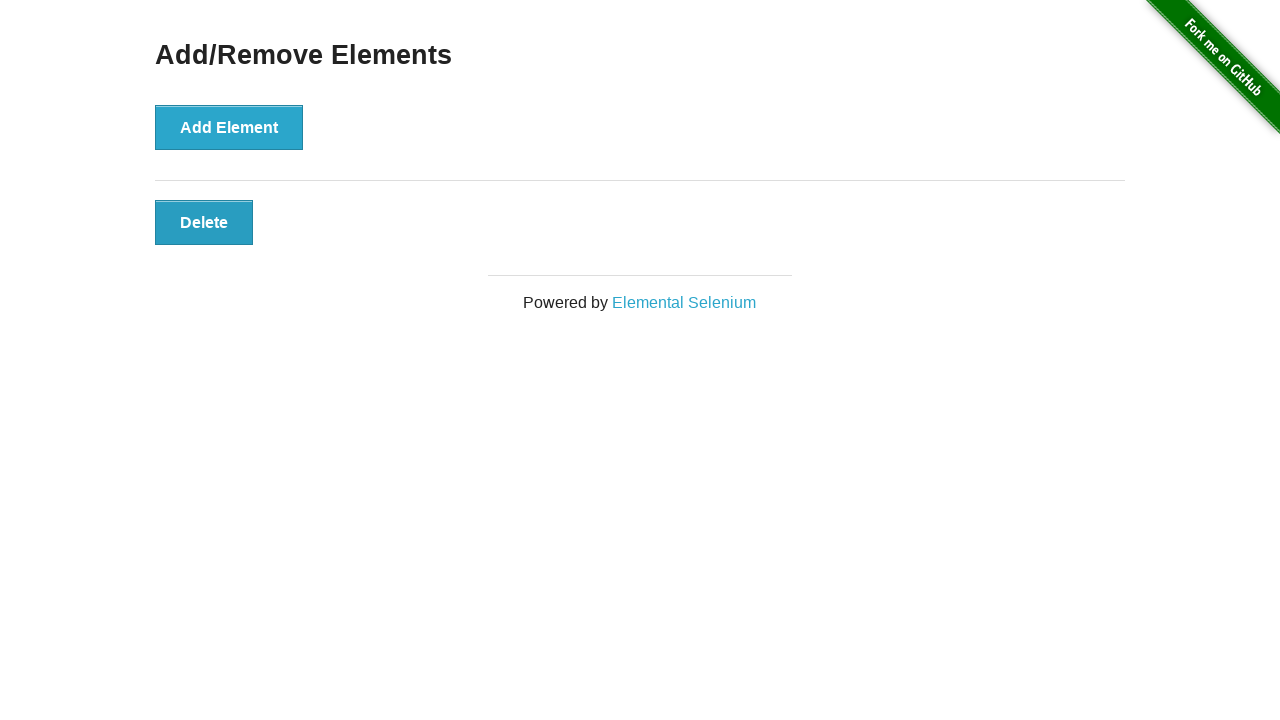

Clicked delete button to remove an element at (204, 222) on xpath=//button[text()='Delete'] >> nth=0
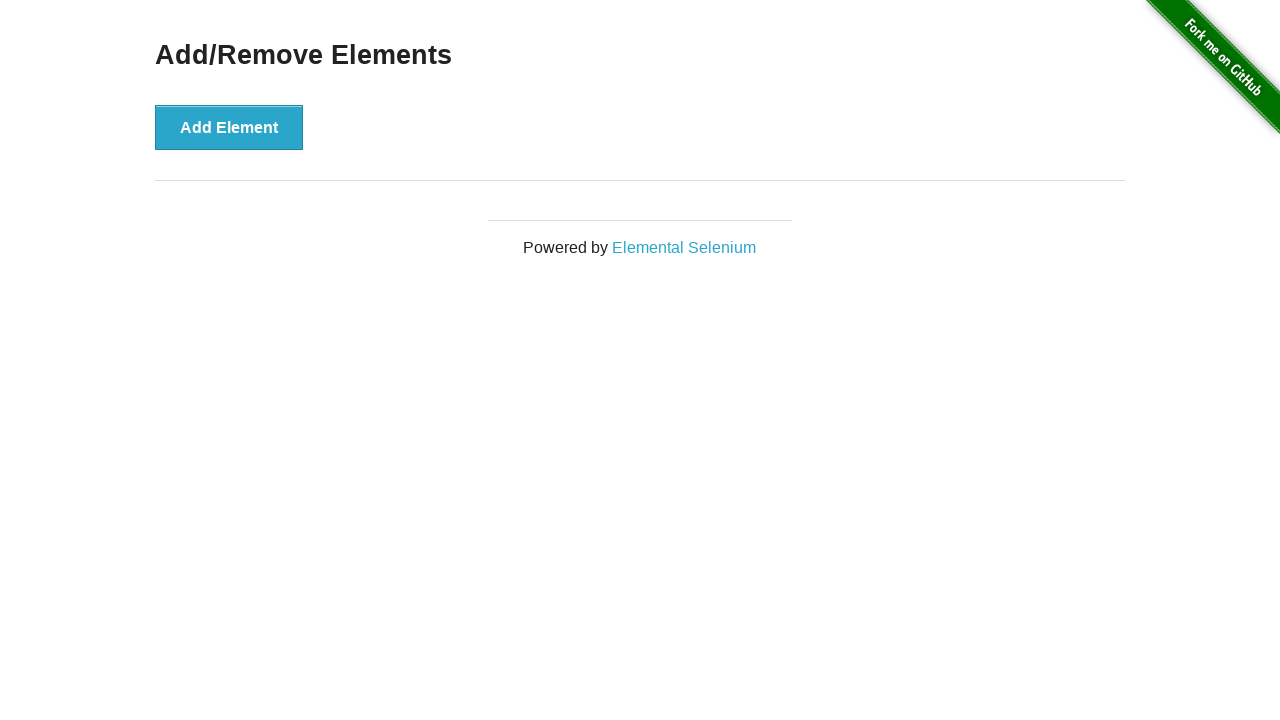

Waited 500ms to ensure DOM update after removing all elements
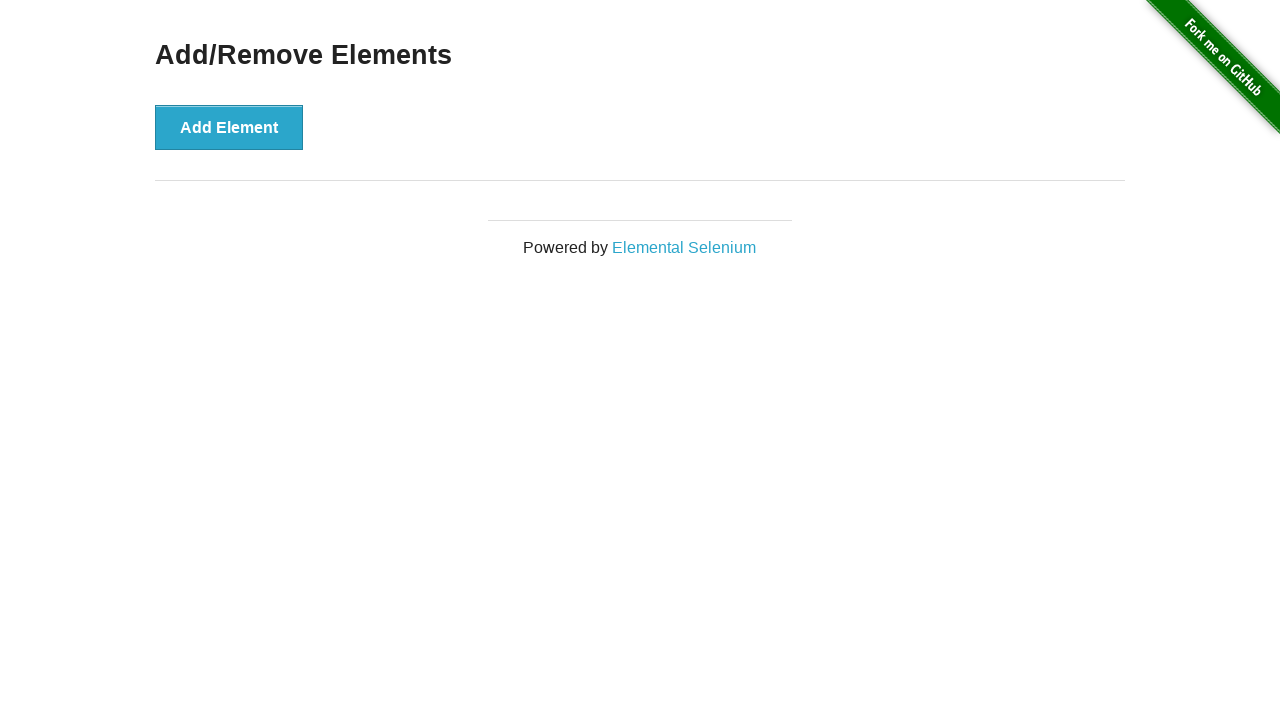

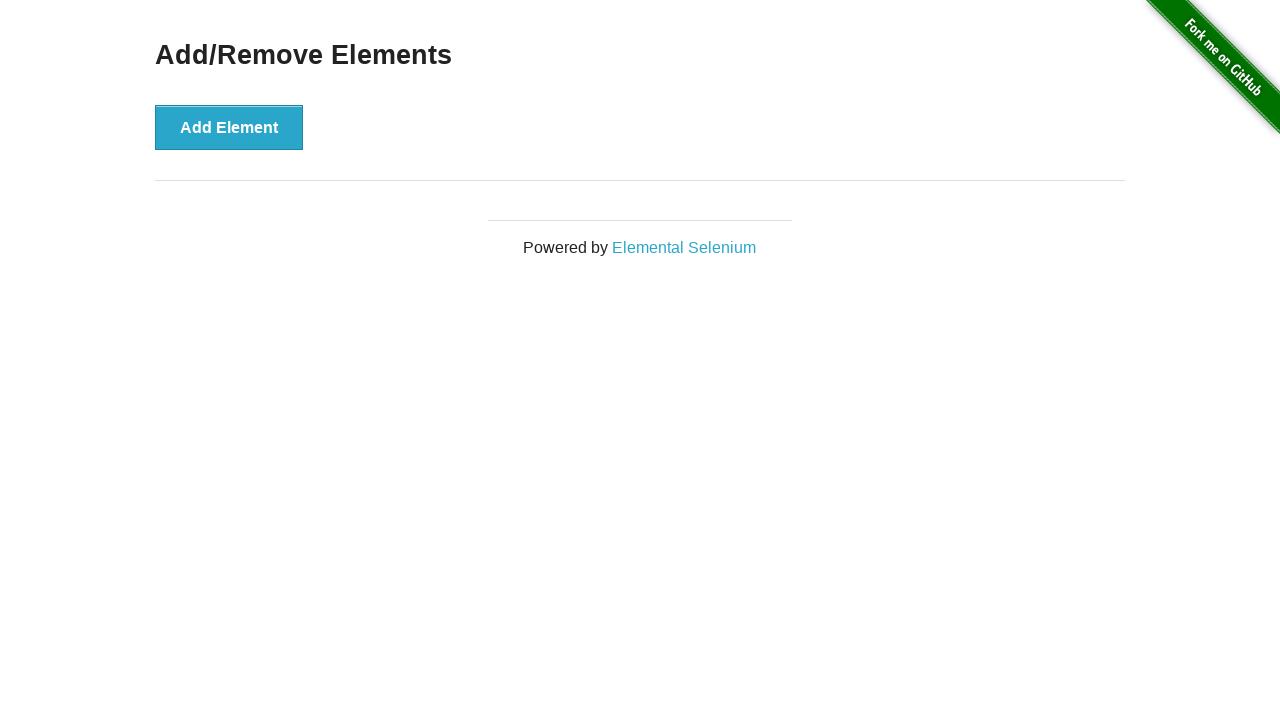